Tests right-click context menu functionality by right-clicking on a button element and selecting the 'Copy' option from the context menu

Starting URL: https://swisnl.github.io/jQuery-contextMenu/demo.html

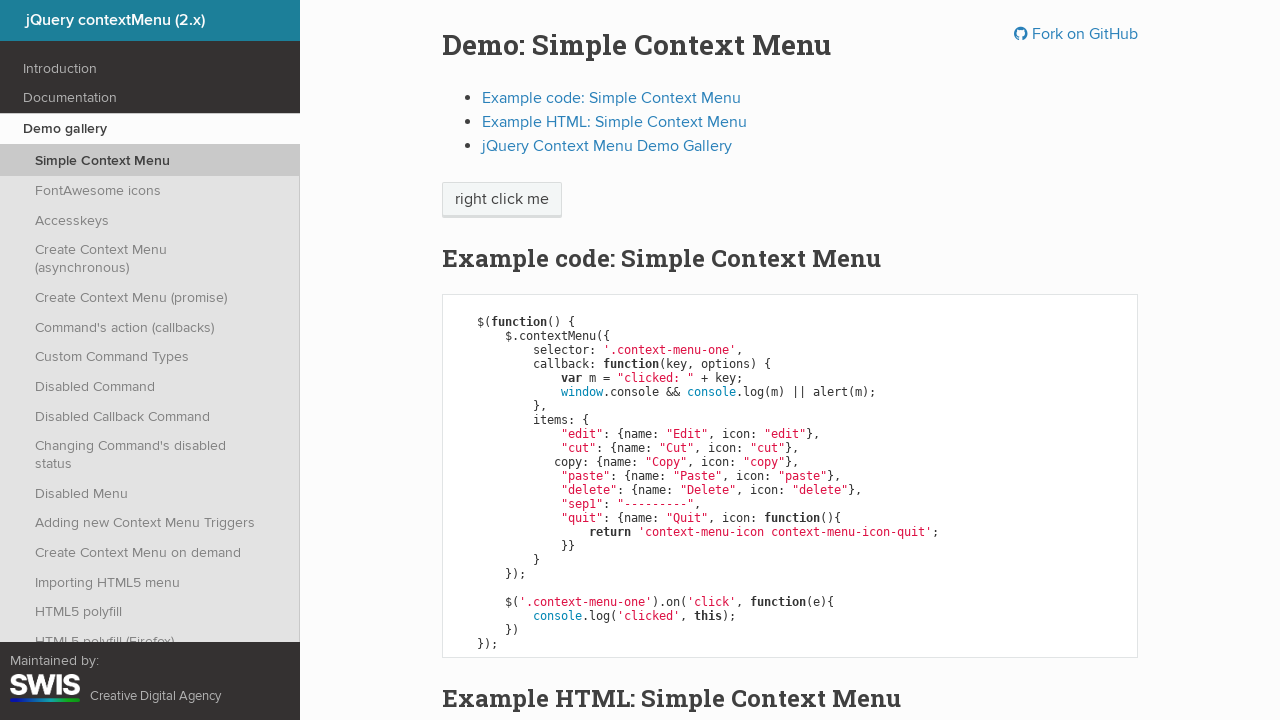

Navigated to jQuery contextMenu demo page
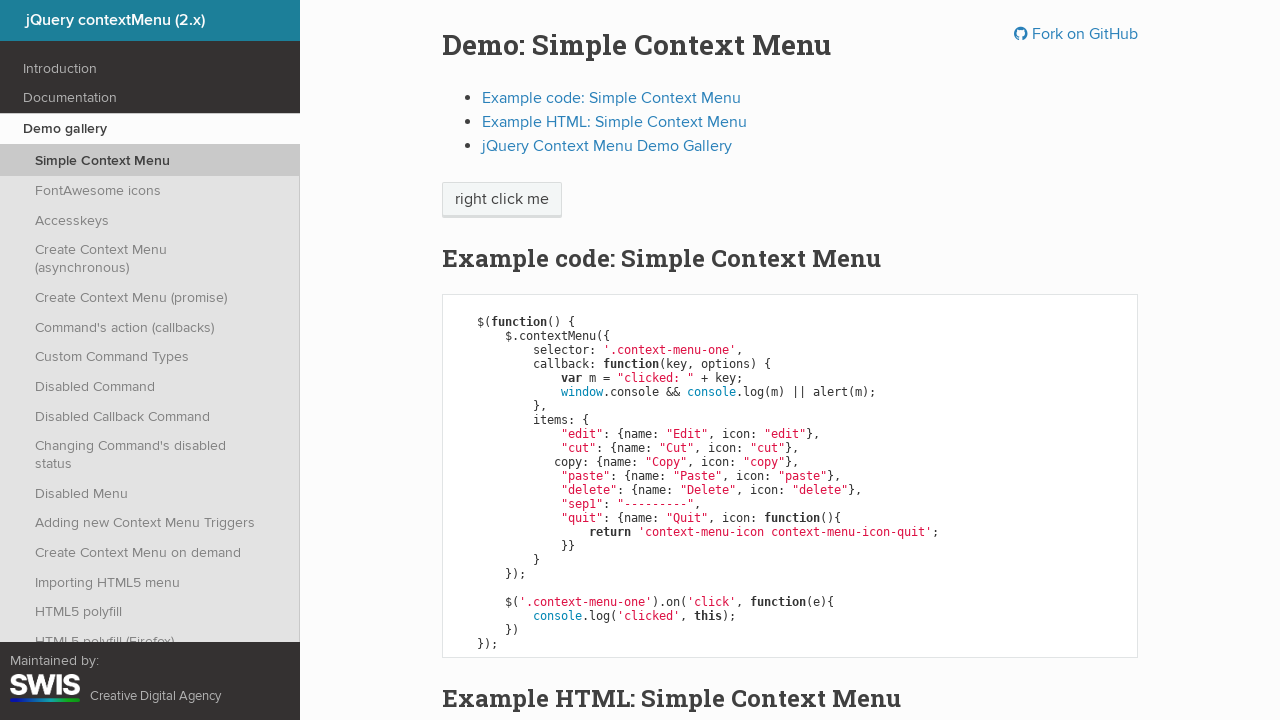

Right-clicked on 'right click me' button to open context menu at (502, 200) on //span[text()='right click me']
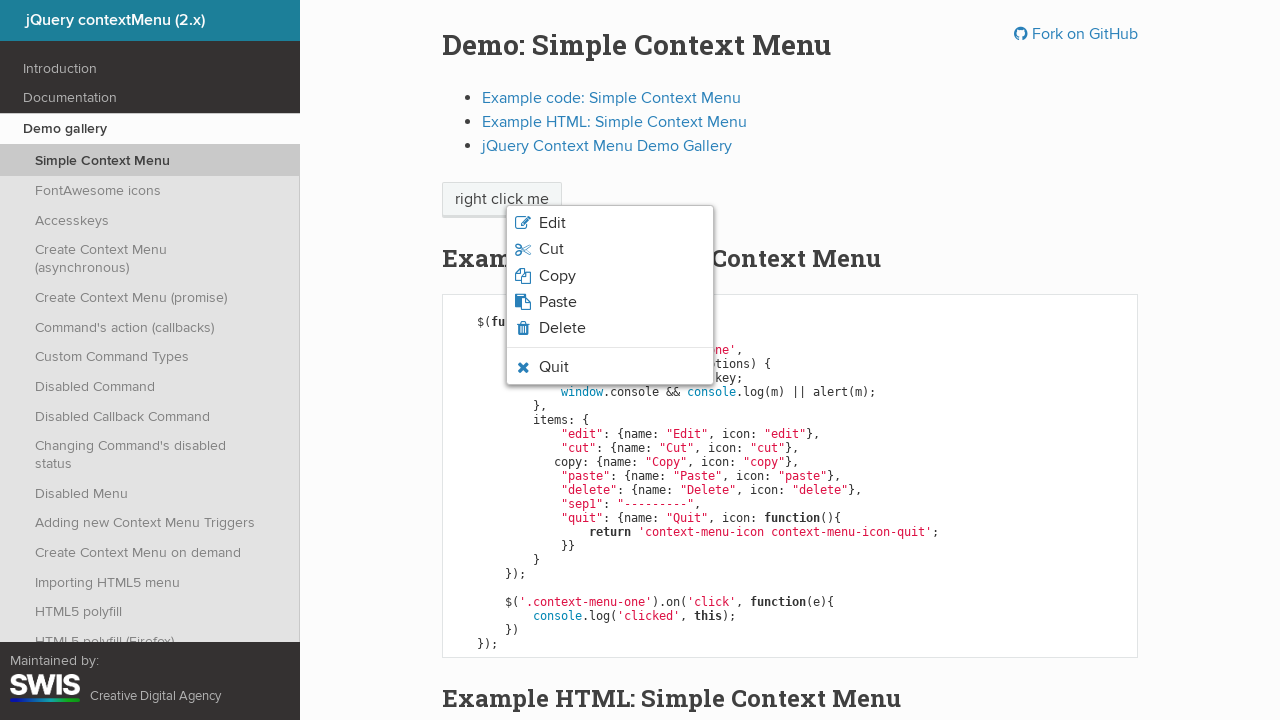

Clicked 'Copy' option from context menu at (557, 276) on xpath=//span[text()='Copy']
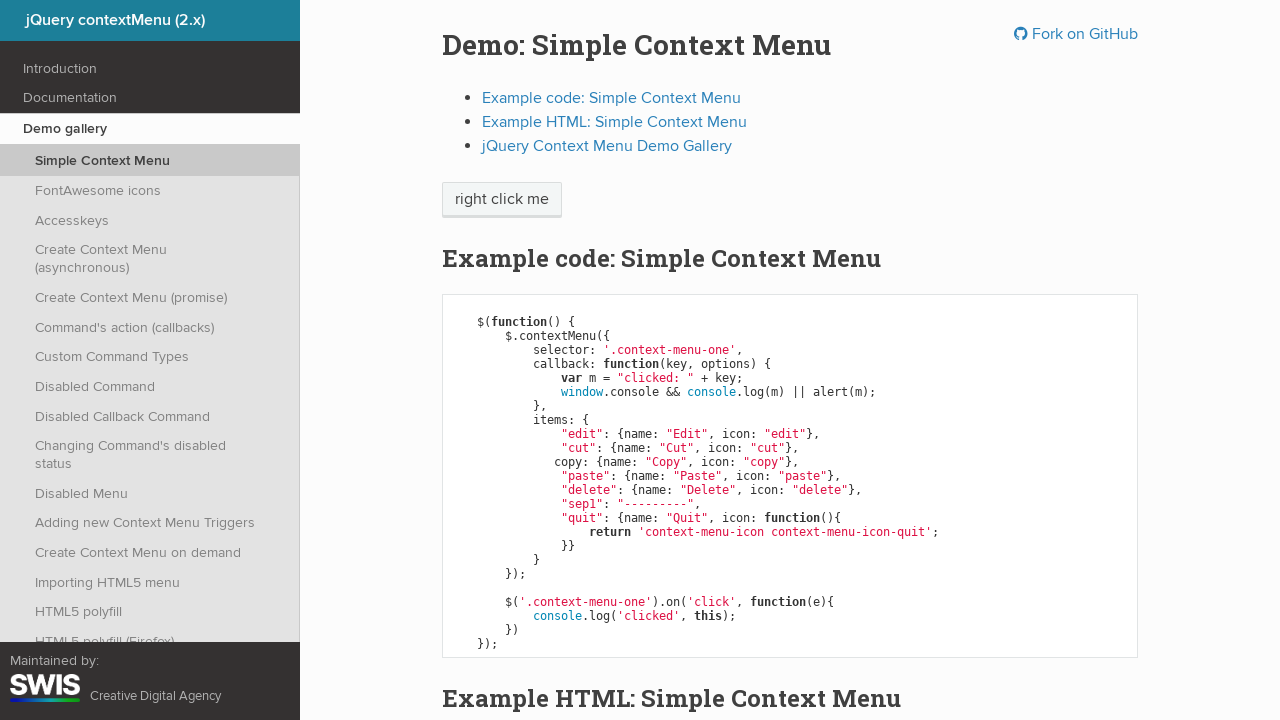

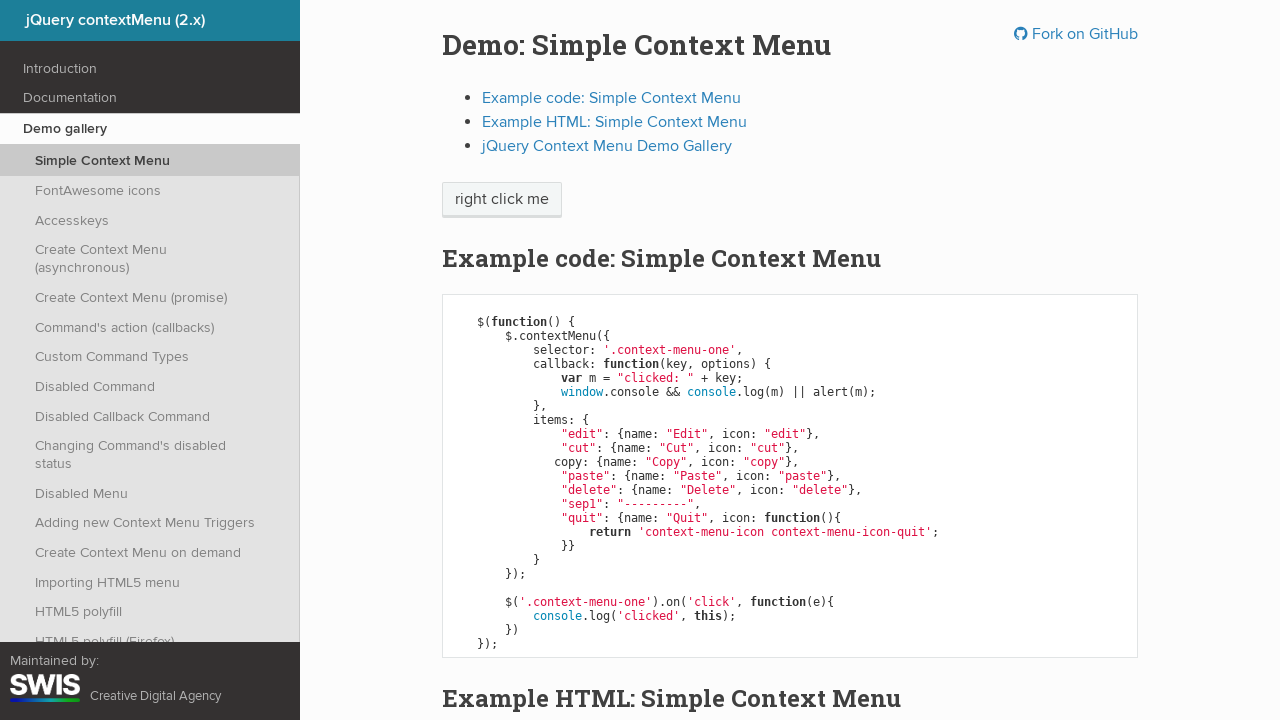